Tests browser window/tab handling by clicking a button to open a new tab, switching to the new tab to verify its content, closing the new tab, and switching back to the parent window.

Starting URL: https://demoqa.com/browser-windows

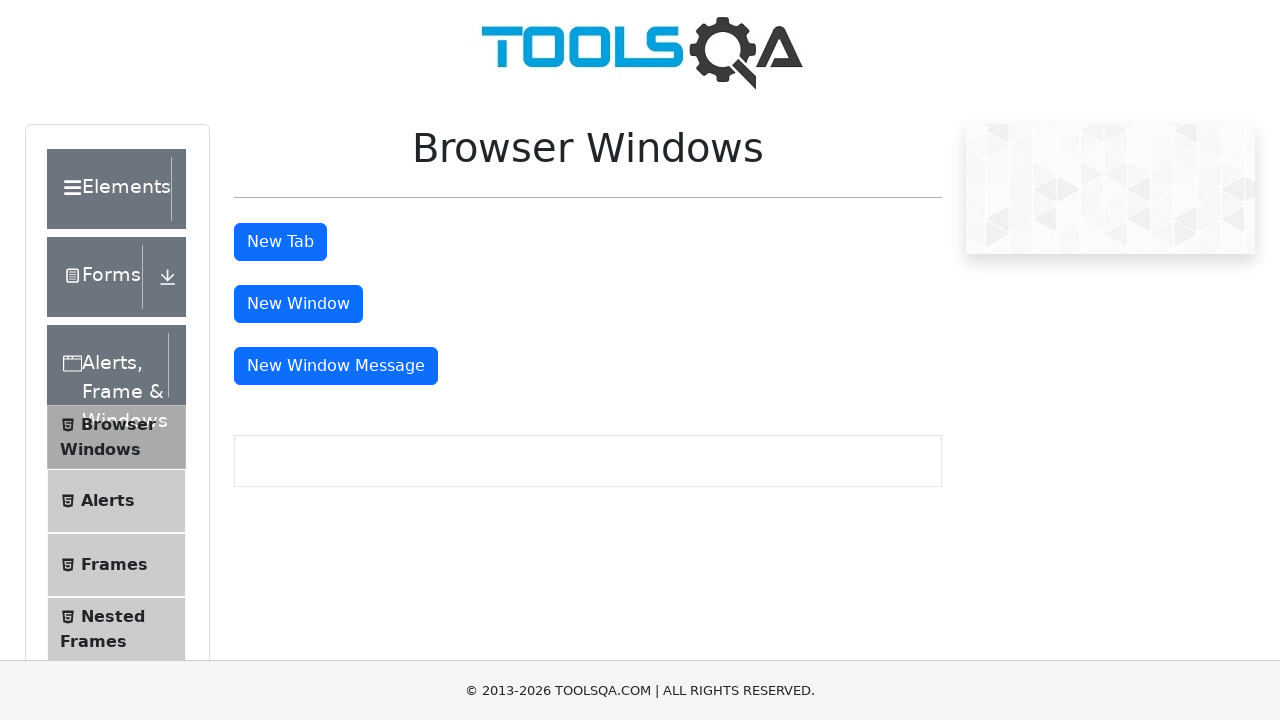

Clicked 'New Tab' button to open a new tab at (280, 242) on #tabButton
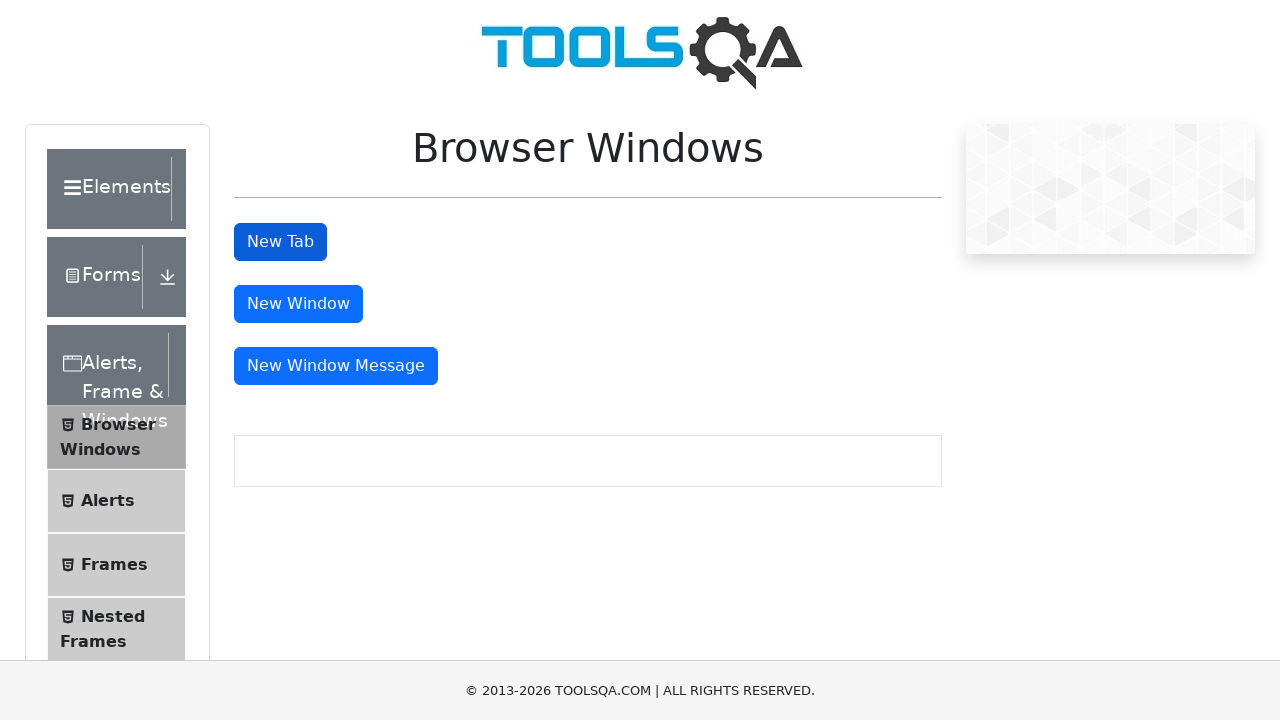

New tab opened and page object retrieved
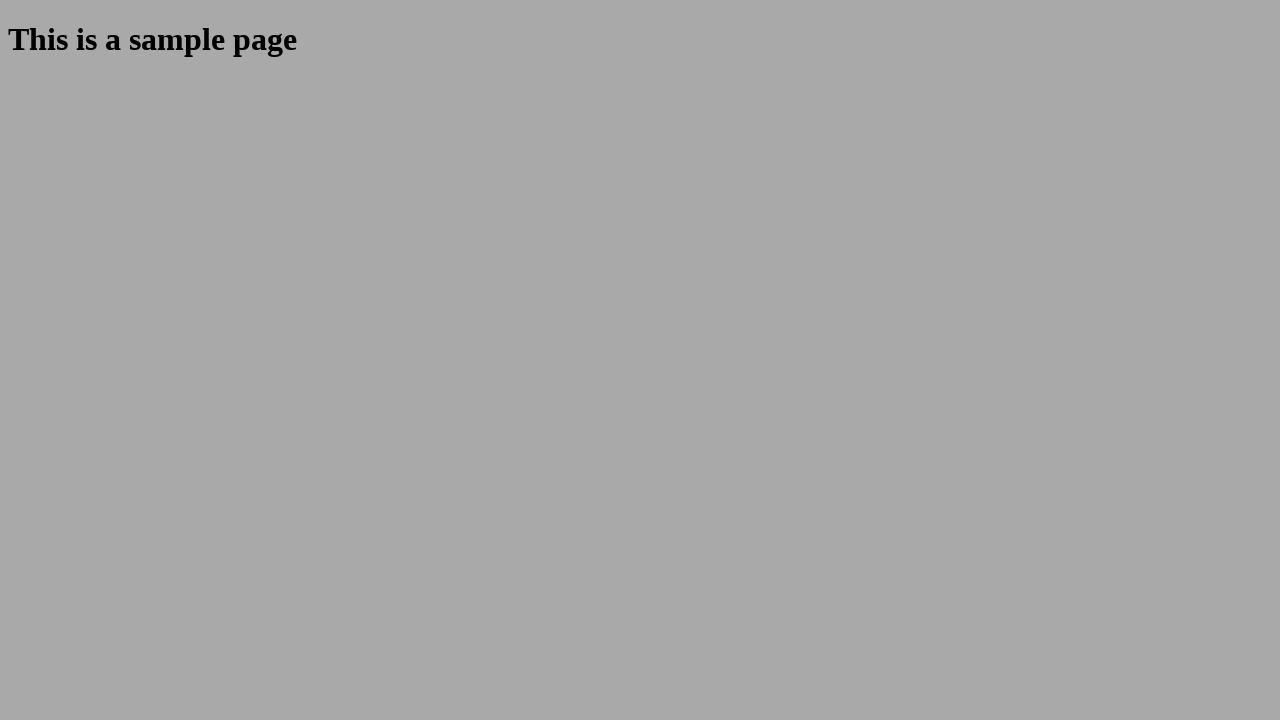

Waited for sample heading to load in new tab
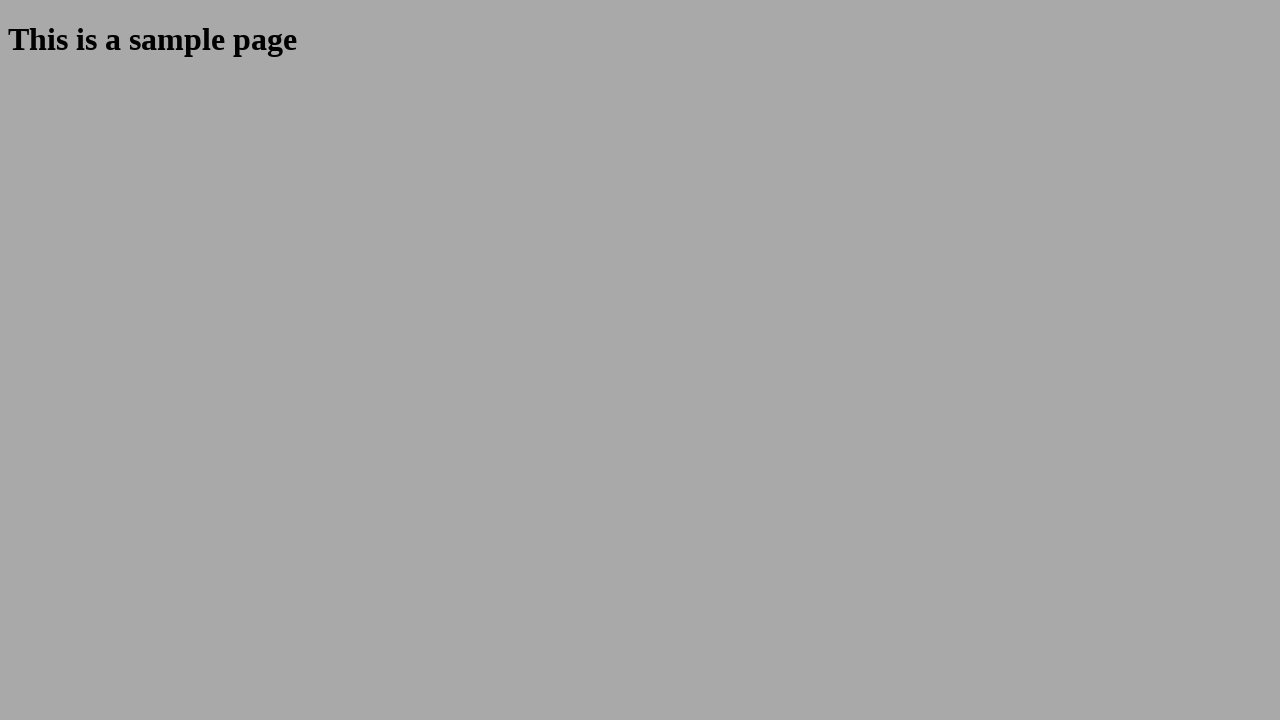

Retrieved header text from new tab: 'This is a sample page'
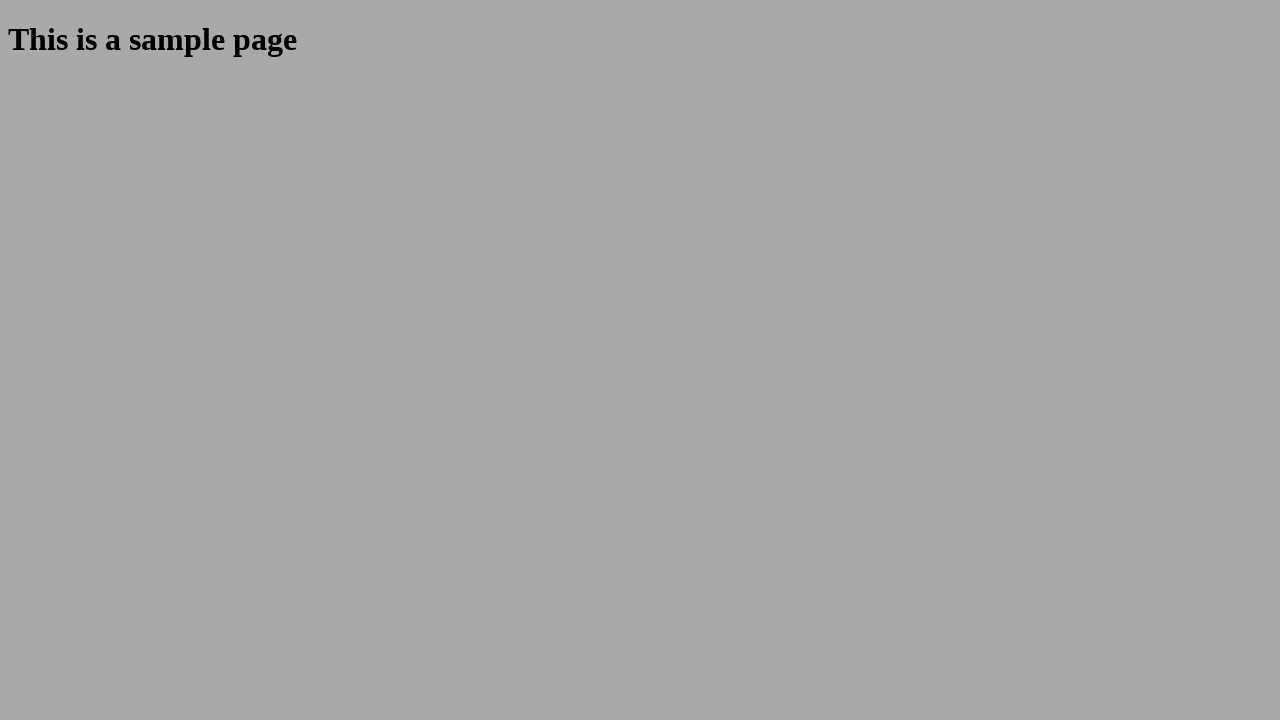

Closed the new tab
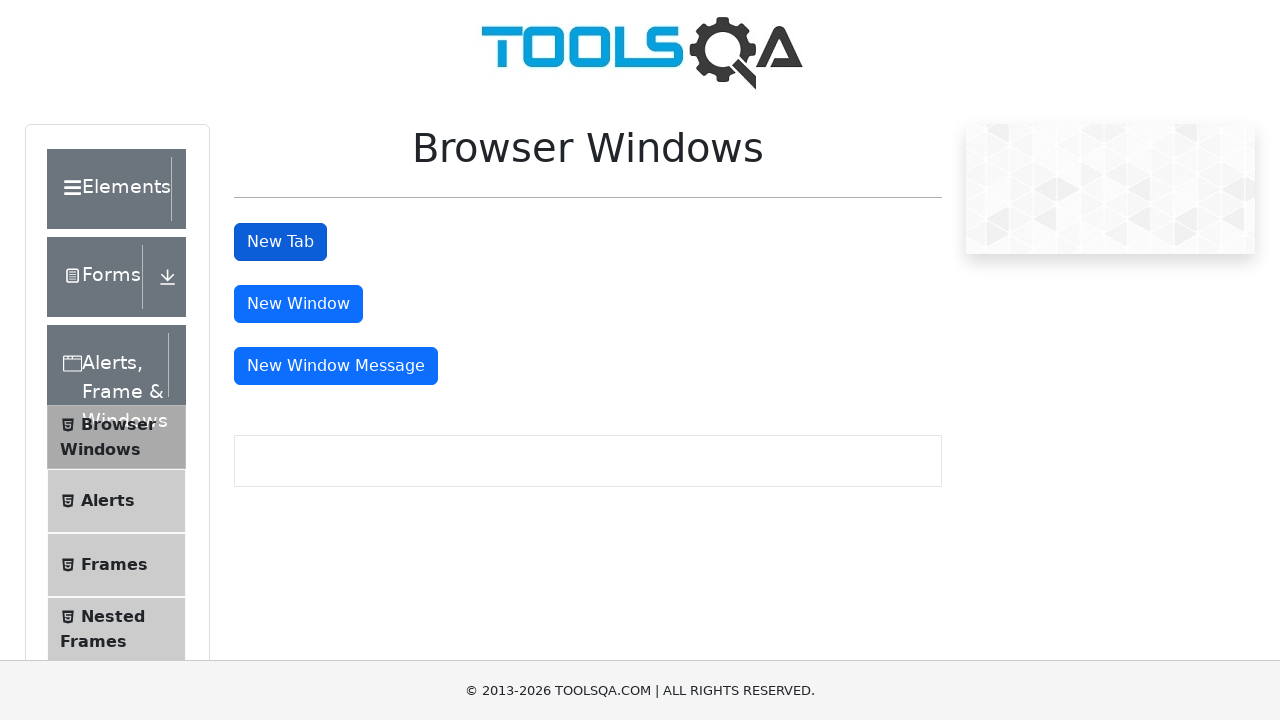

Verified parent page is still active by confirming 'New Tab' button is present
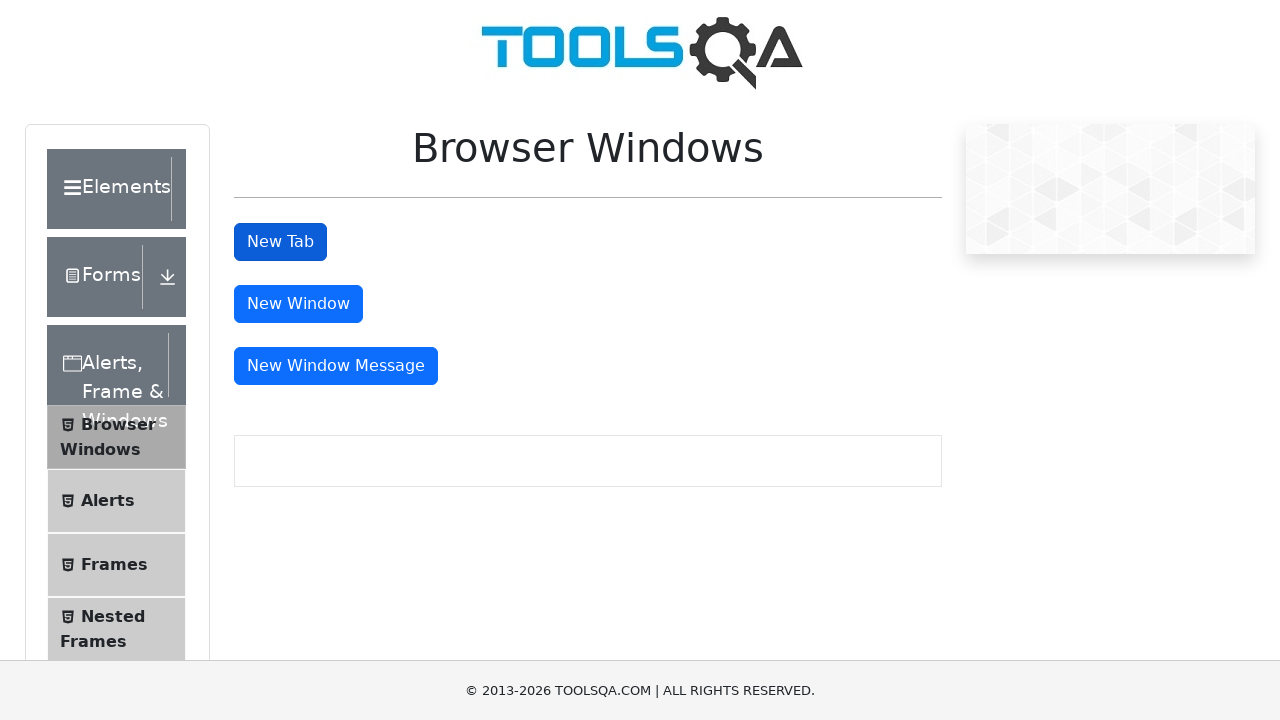

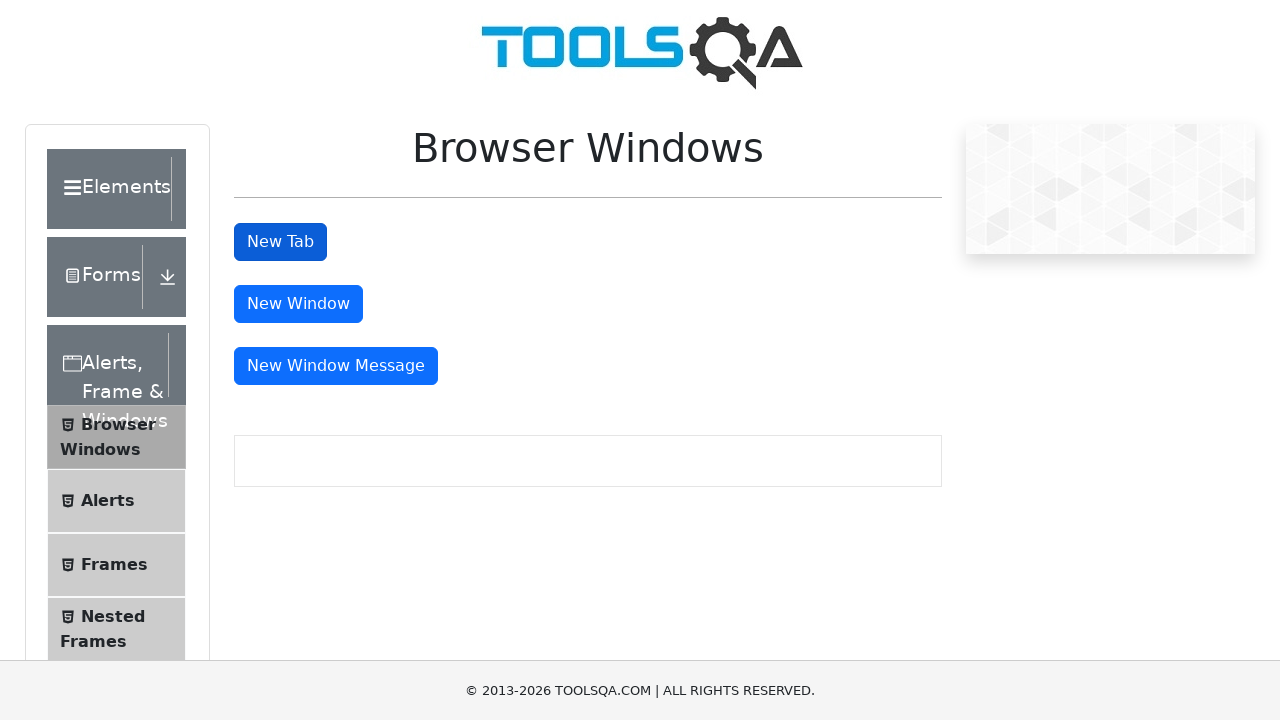